Tests form filling on a page that requires scrolling to reach elements

Starting URL: https://formy-project.herokuapp.com/scroll

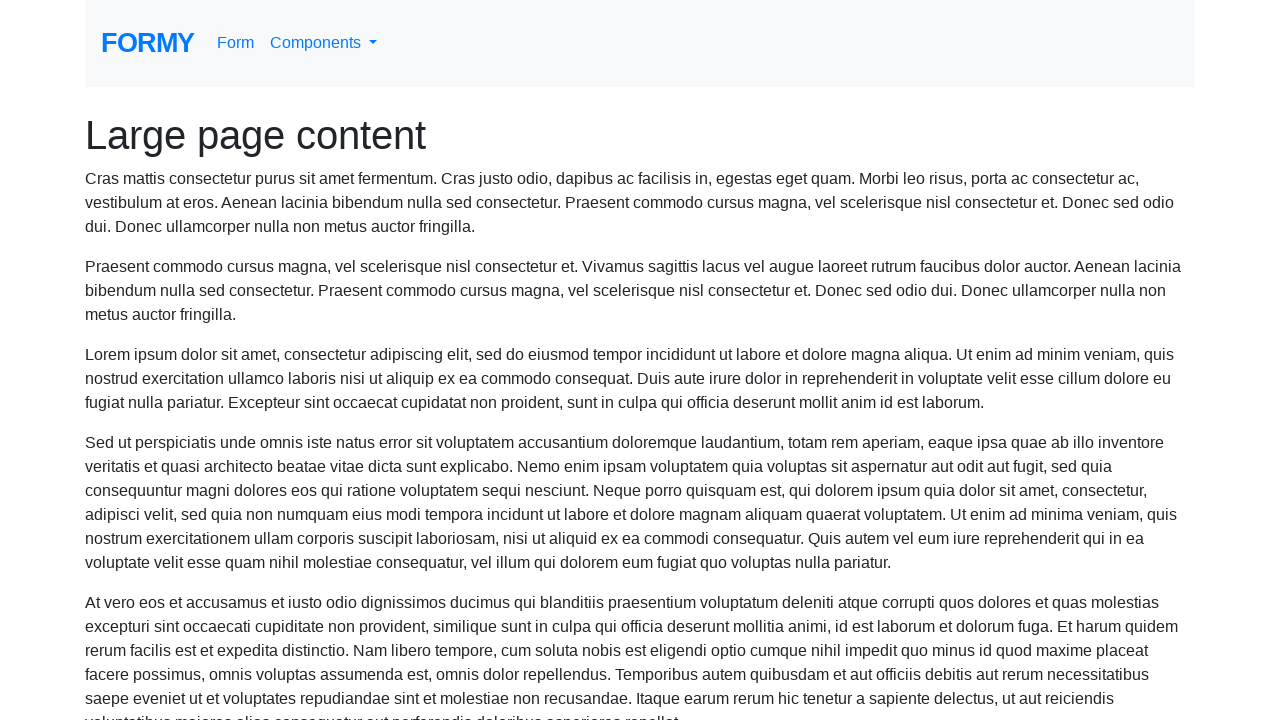

Filled name field with 'Prachi Khanna' on #name
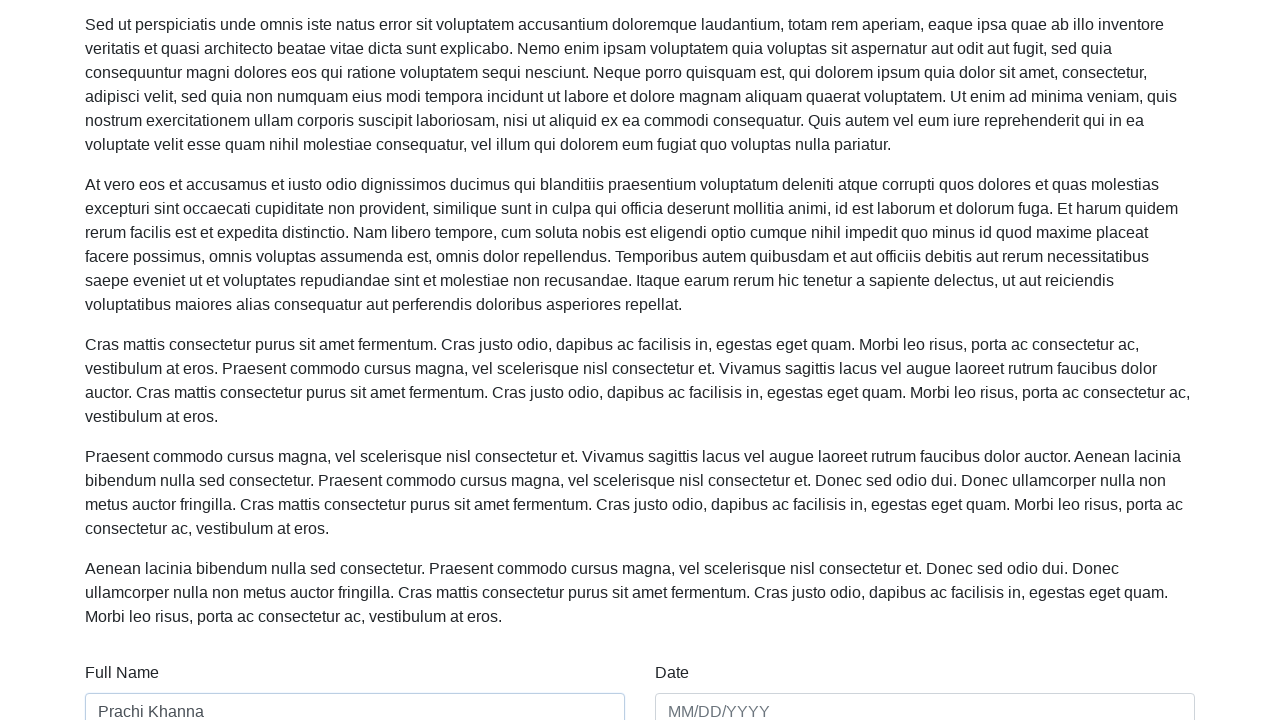

Filled date field with '12/12/2019' on #date
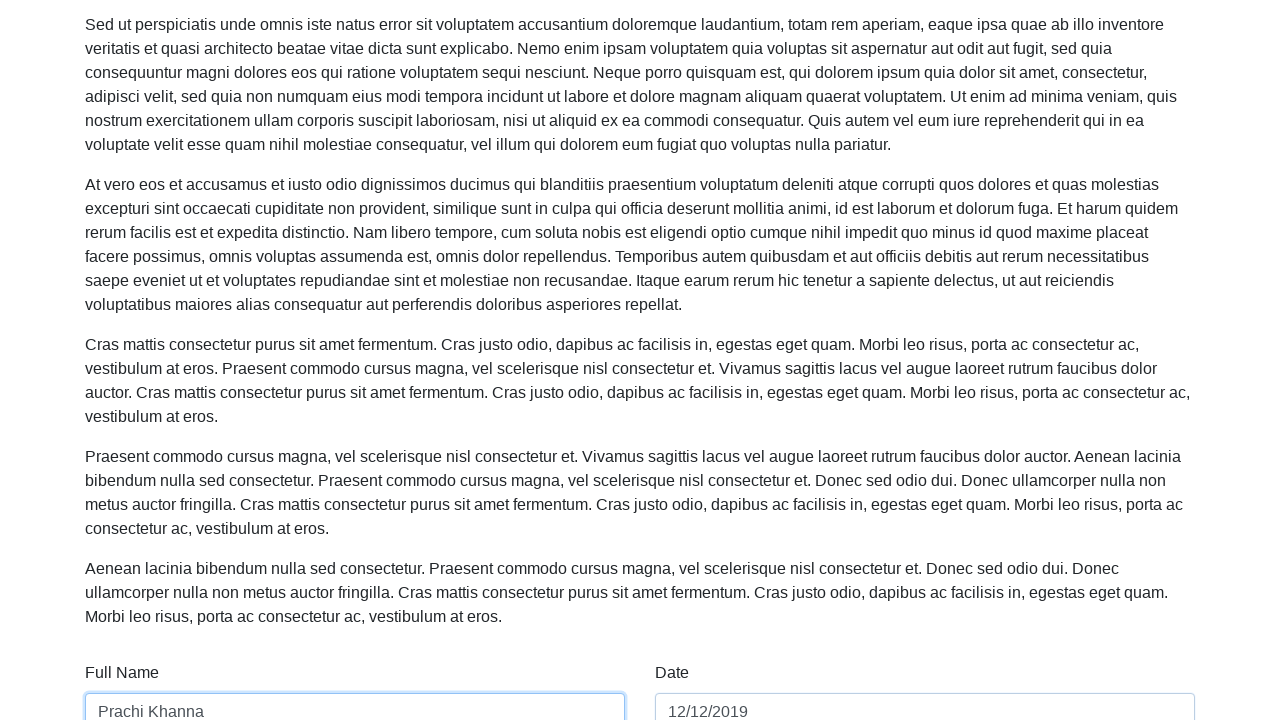

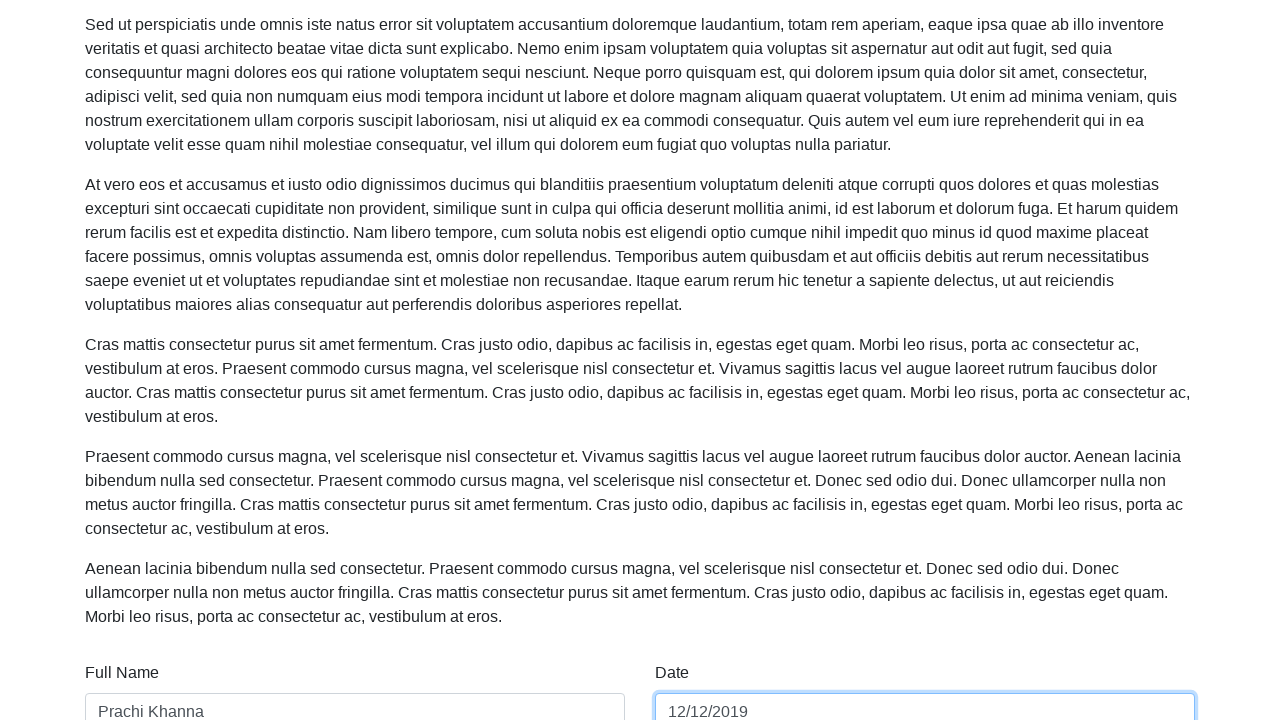